Solves a math problem on the page by calculating a logarithmic expression, filling the answer, selecting checkboxes/radio buttons, and submitting the form

Starting URL: http://suninjuly.github.io/math.html

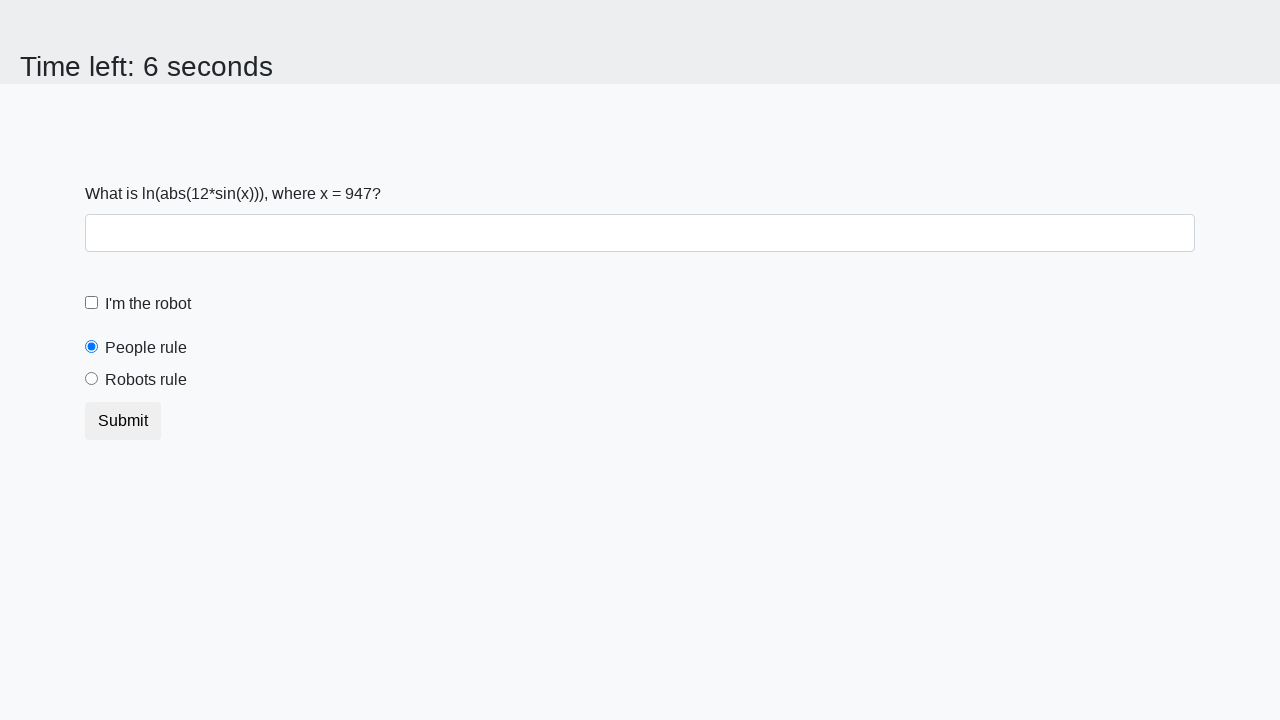

Retrieved x value from page element #input_value
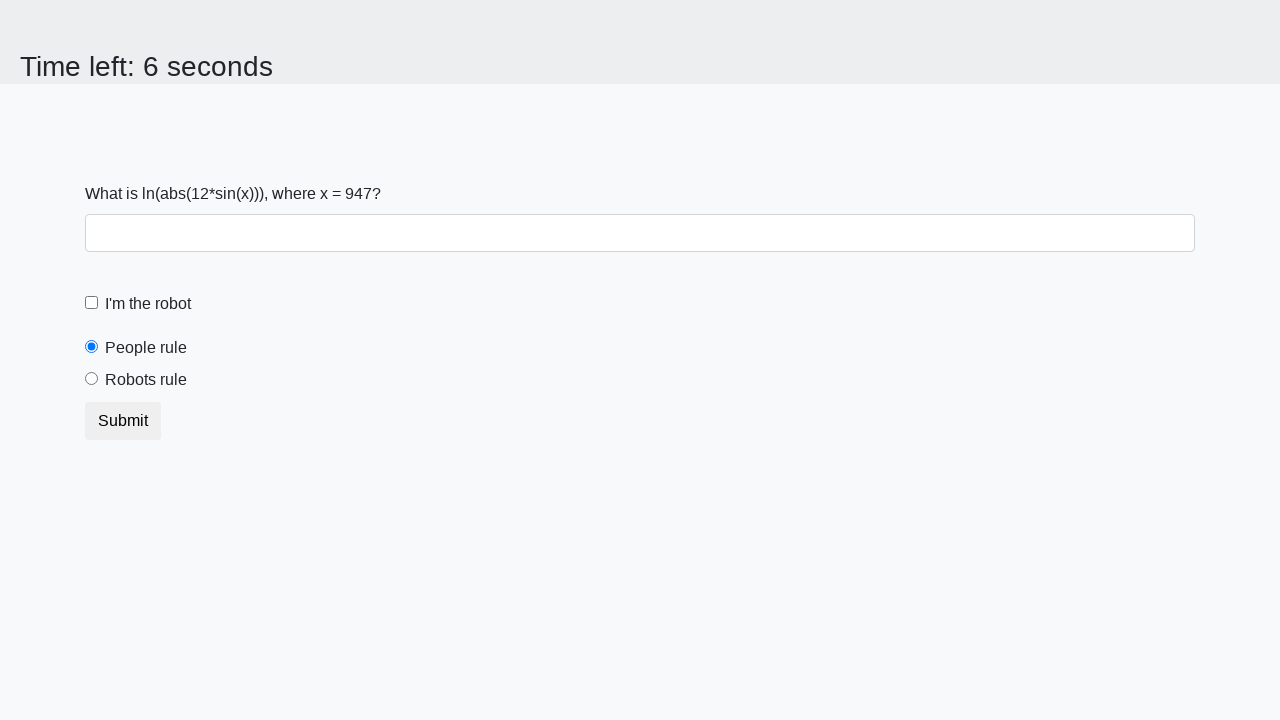

Calculated logarithmic expression result: 2.466711383946649
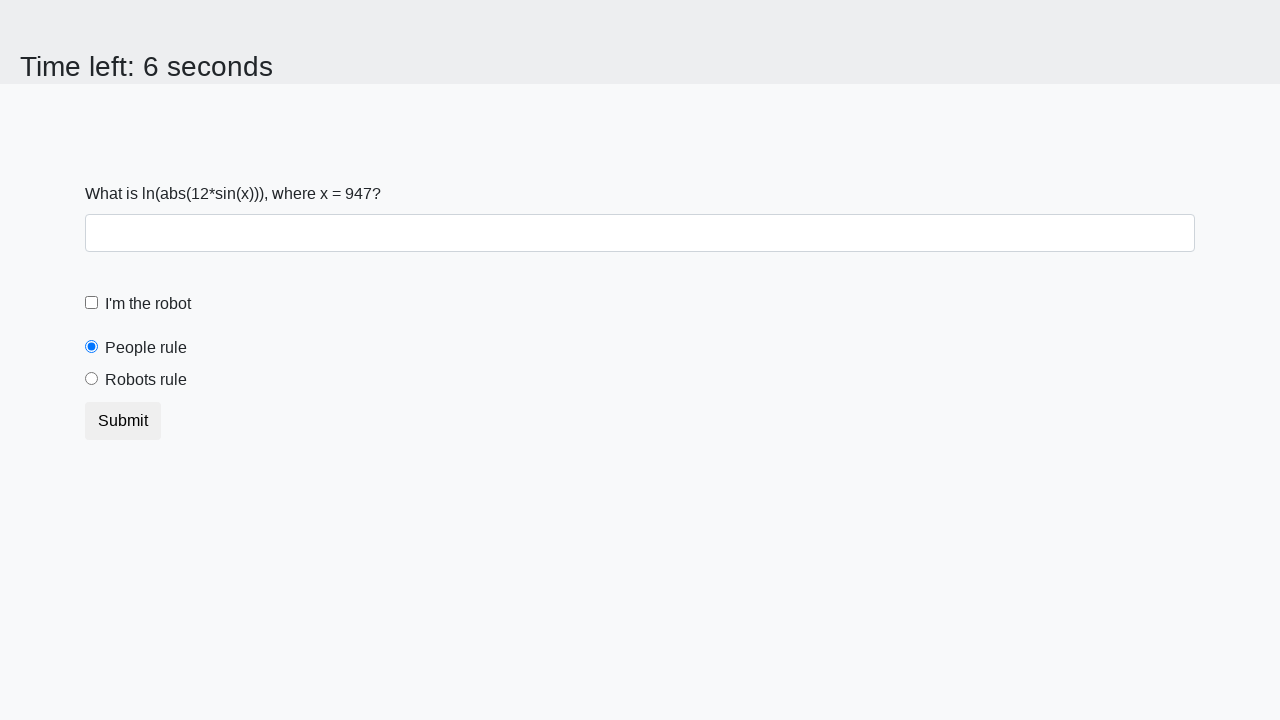

Filled answer field with calculated value: 2.466711383946649 on .form-control
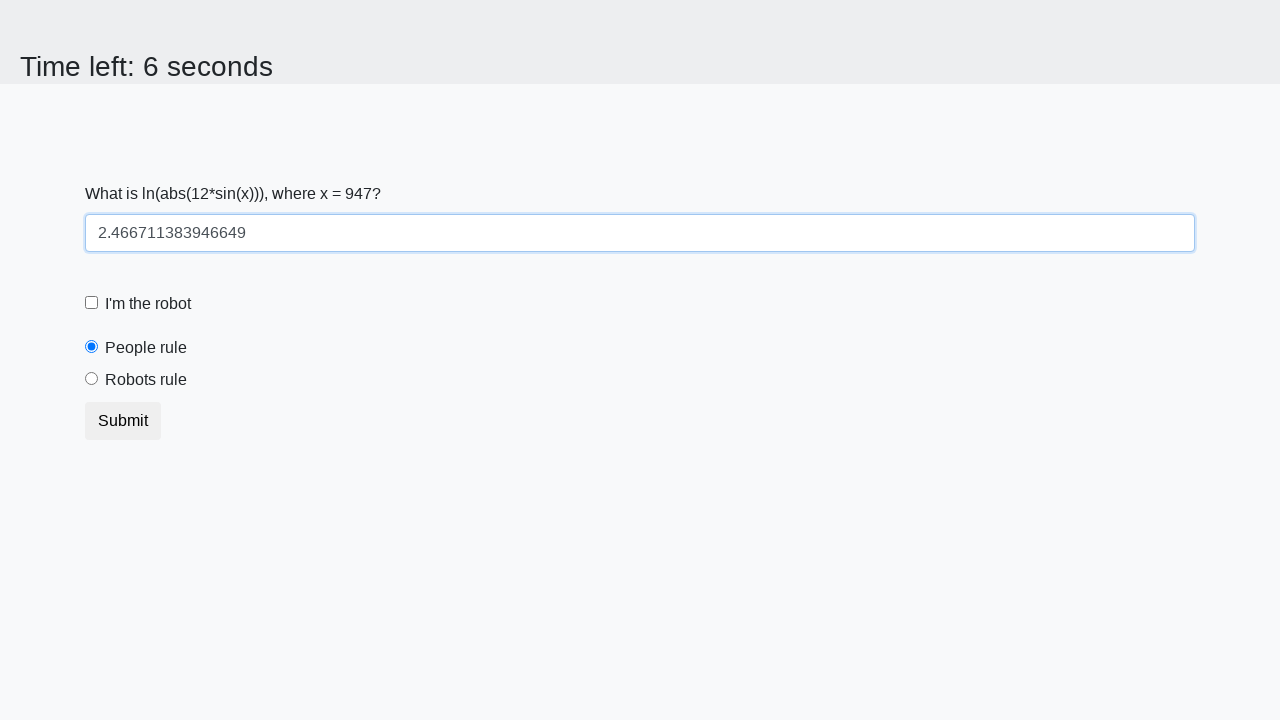

Checked the 'I'm a robot' checkbox at (92, 303) on #robotCheckbox
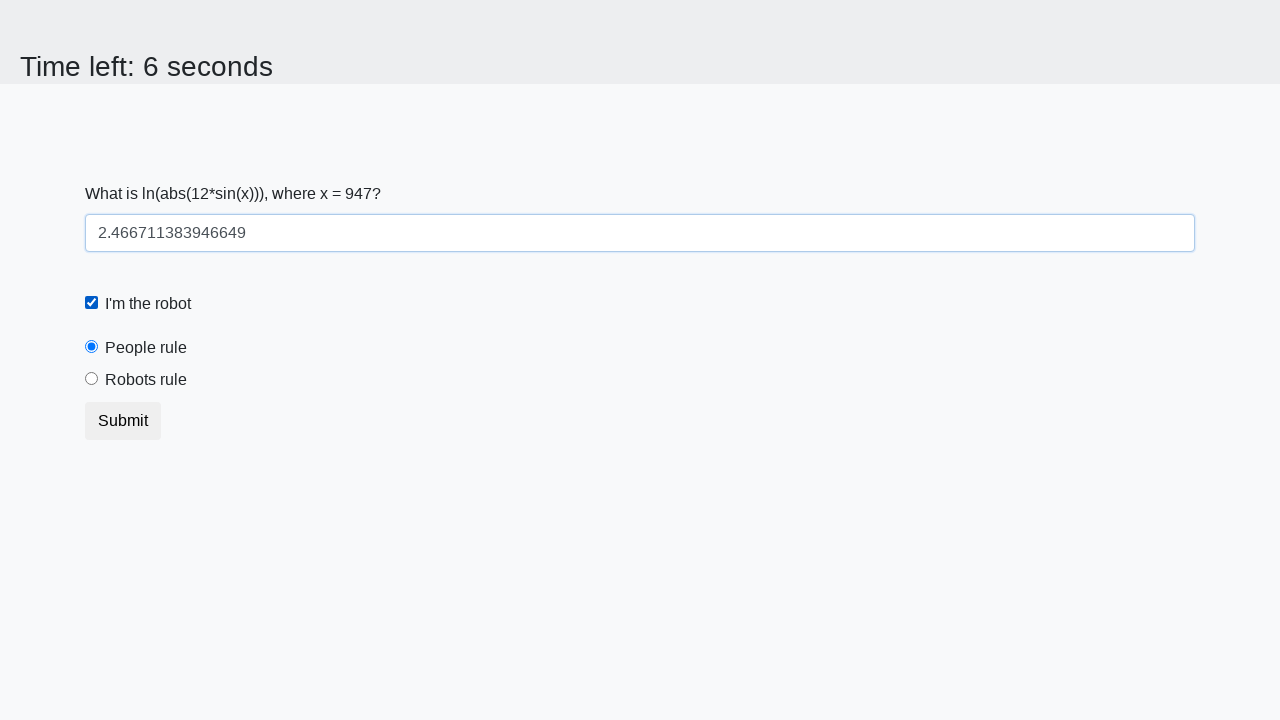

Selected 'Robots rule' radio button at (92, 379) on [value='robots']
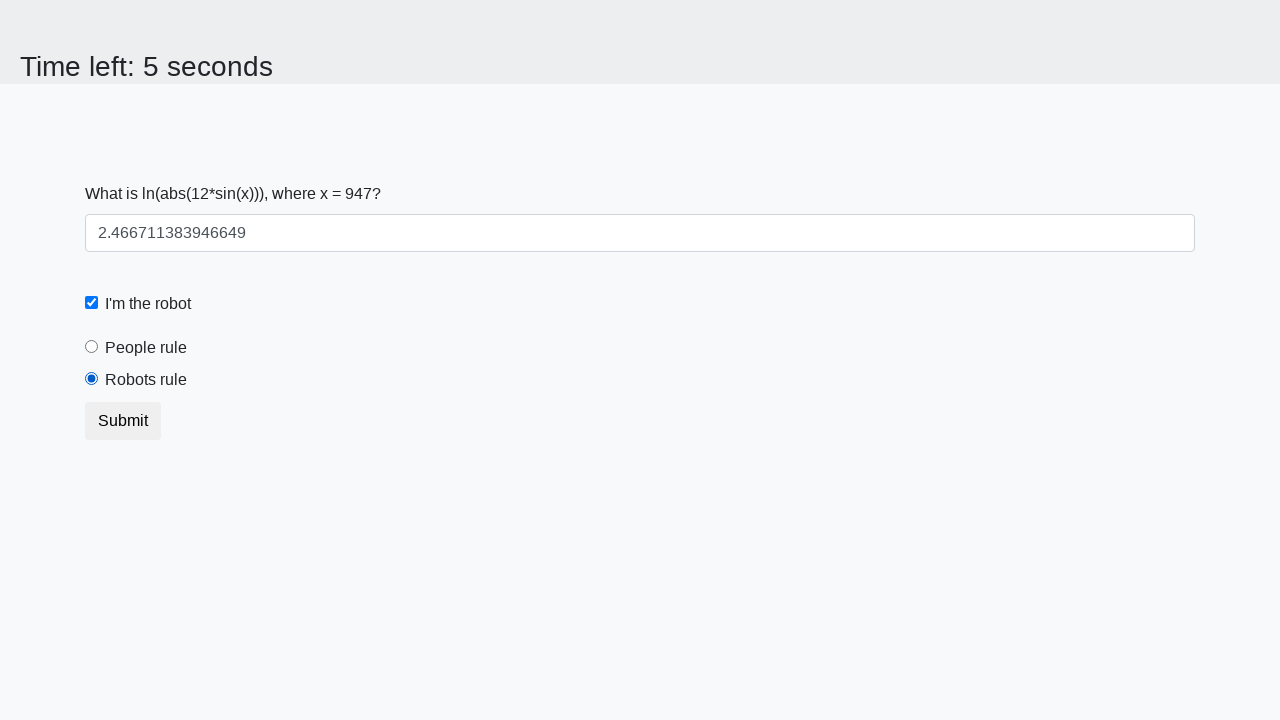

Clicked submit button to submit the form at (123, 421) on .btn.btn-default
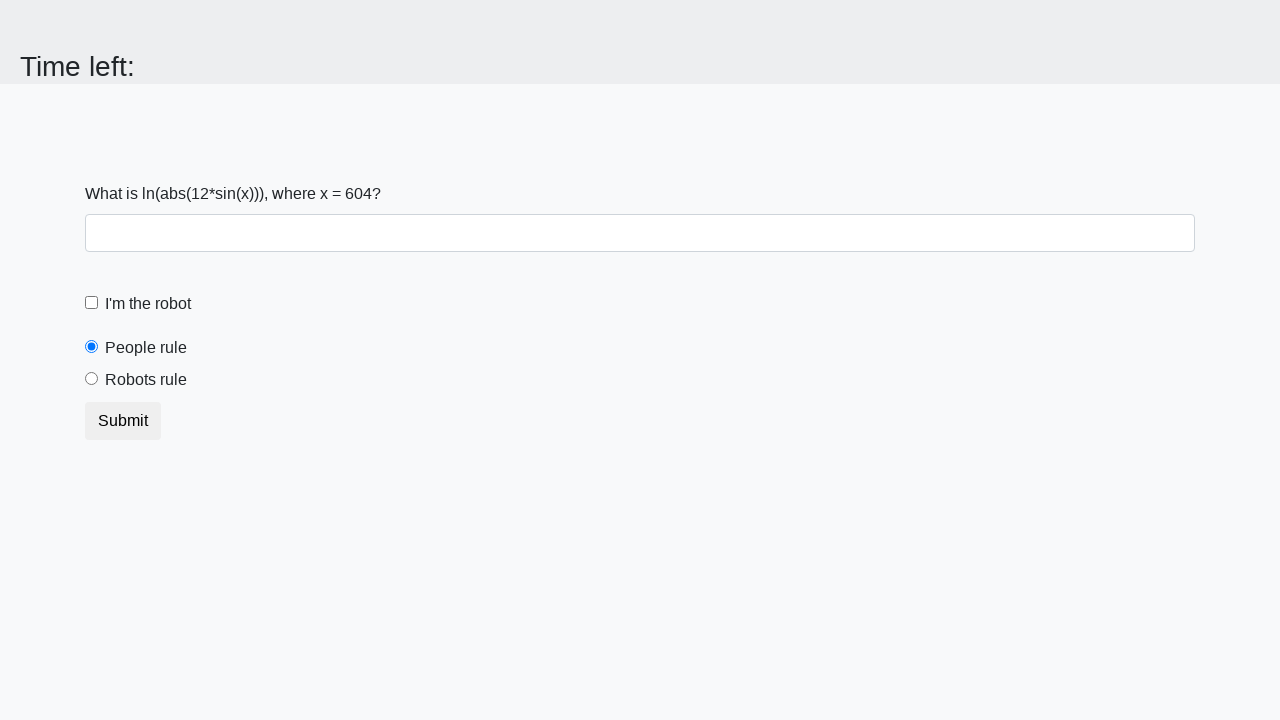

Waited 1000ms for form submission result
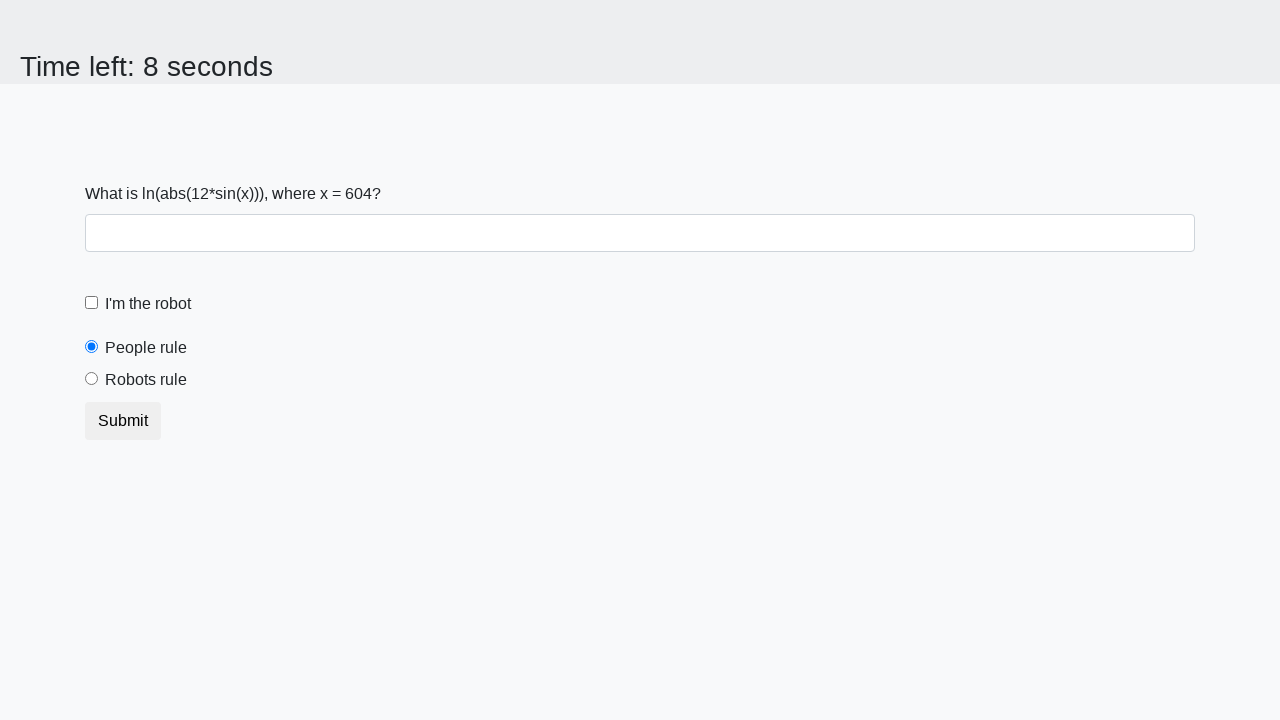

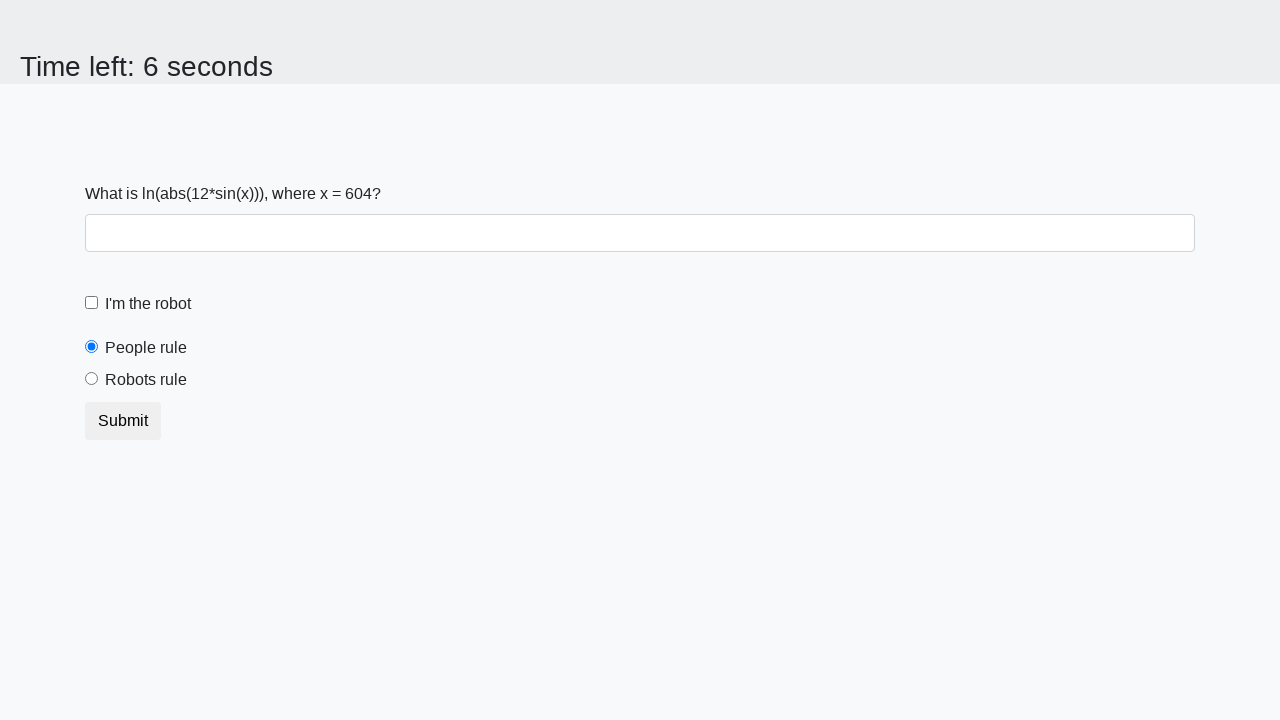